Opens a HubSpot form URL in multiple browser tabs by creating new windows and navigating to the same URL in each tab

Starting URL: https://share.hsforms.com/1DXiqHMY_Sie_ud0bcep1VQ1odv5

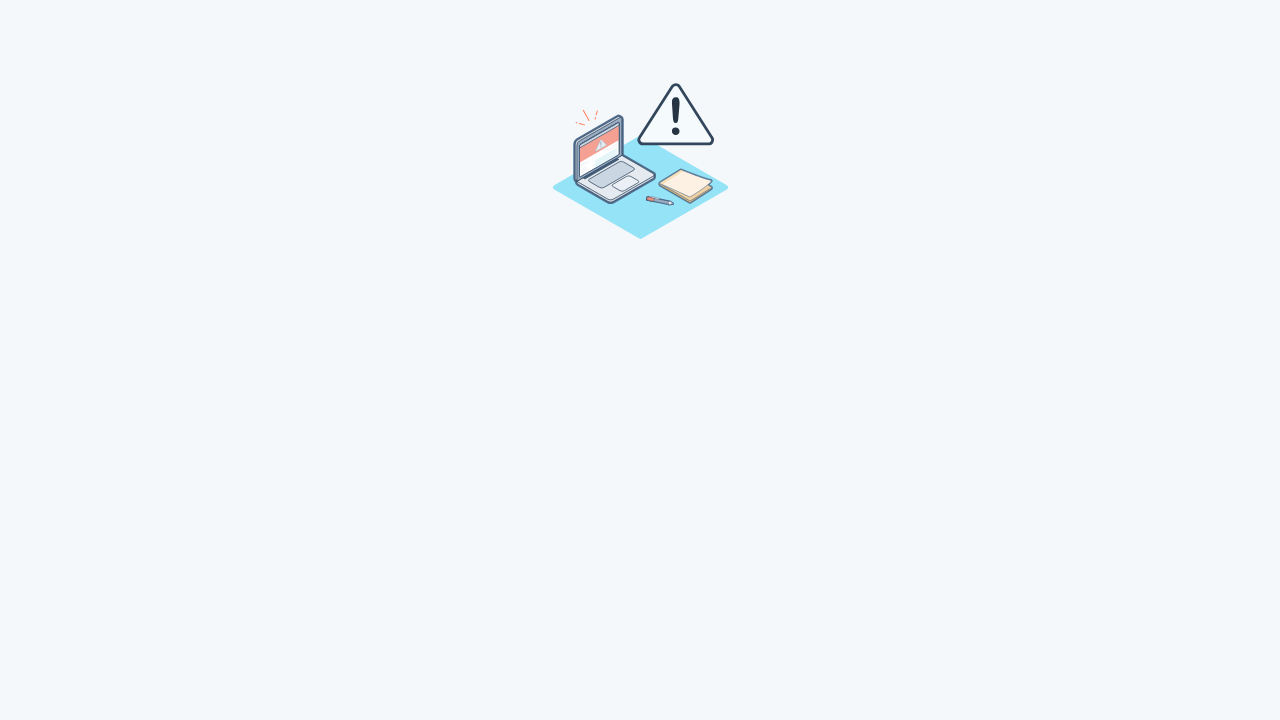

Created new browser tab (page2)
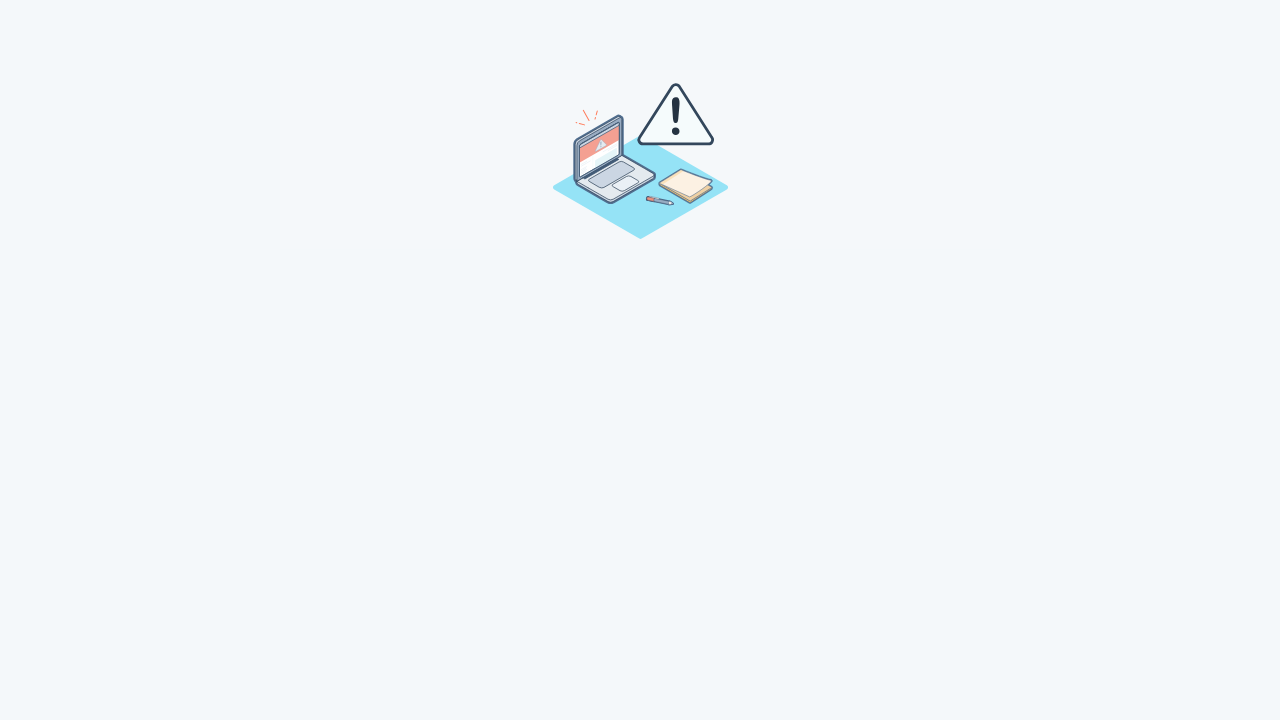

Navigated to HubSpot form URL in second tab
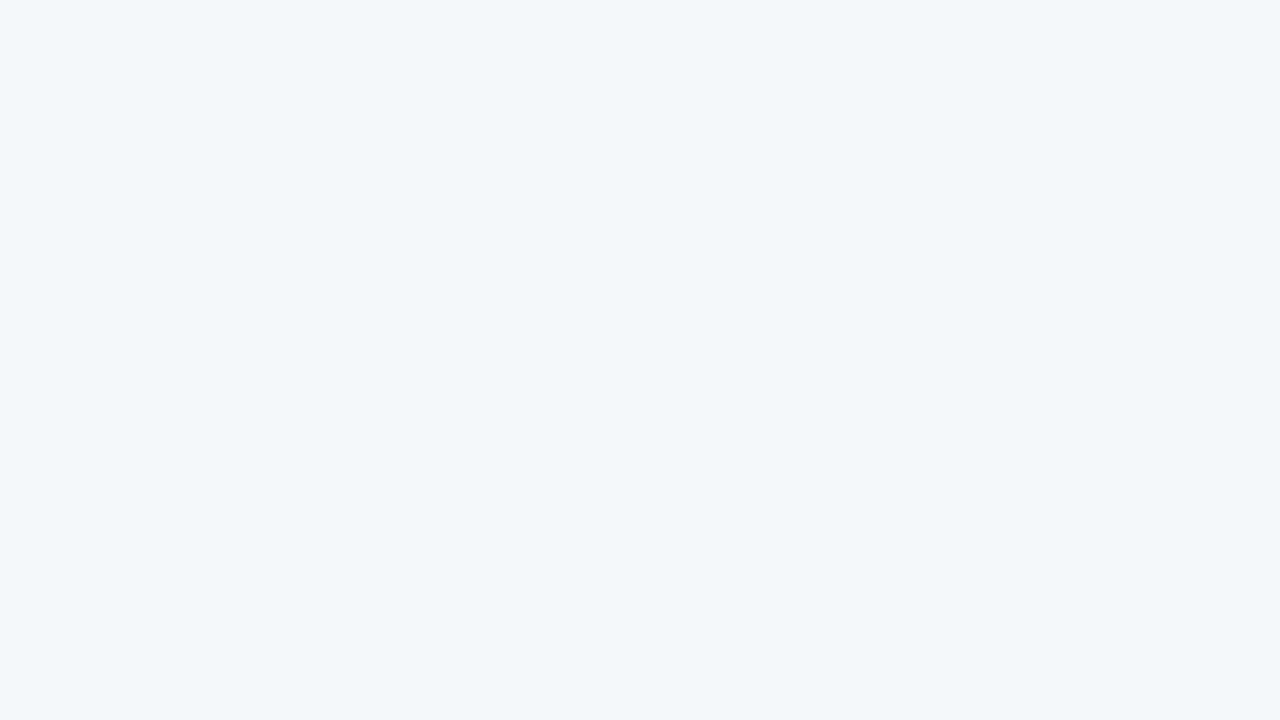

Created new browser tab (page3)
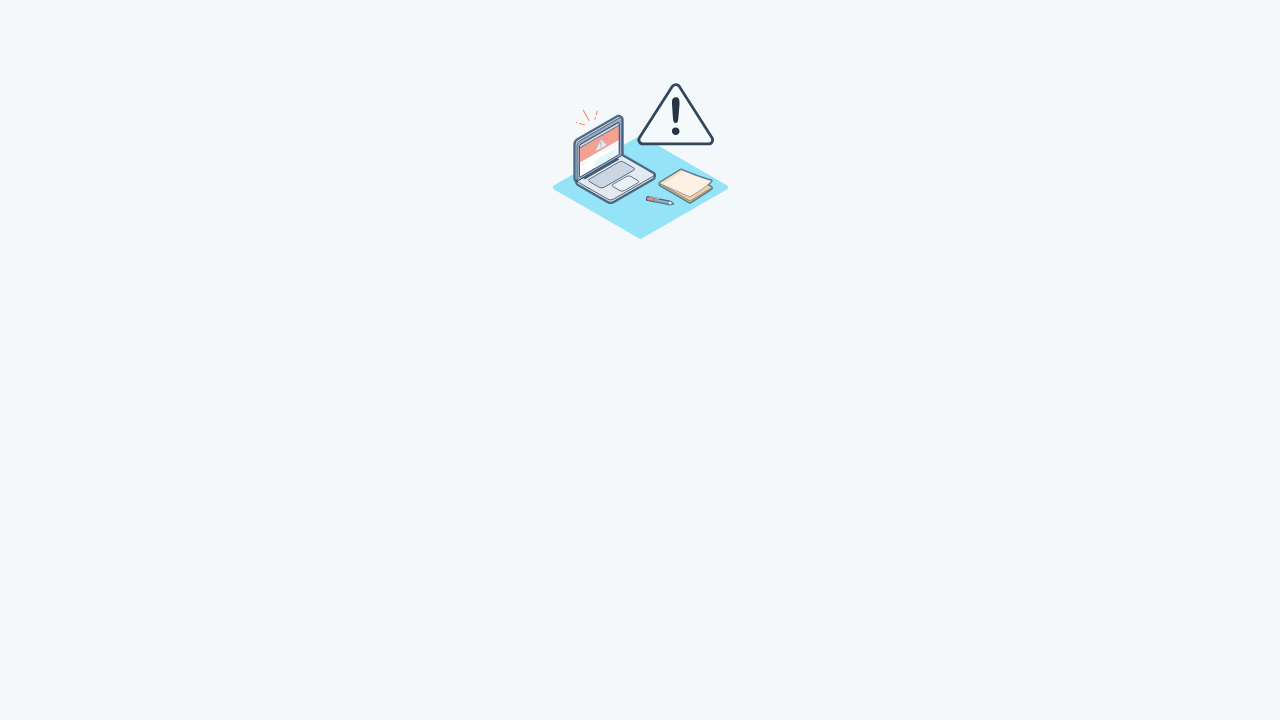

Navigated to HubSpot form URL in third tab
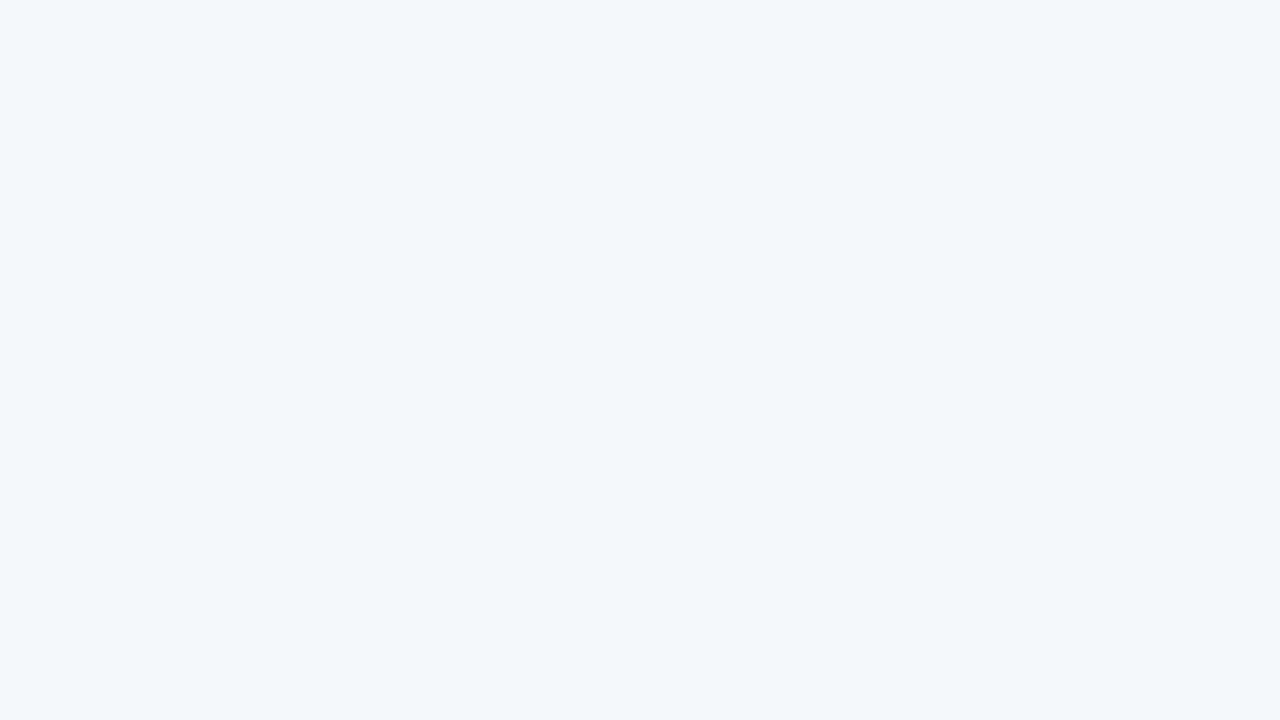

Created new browser tab (page4)
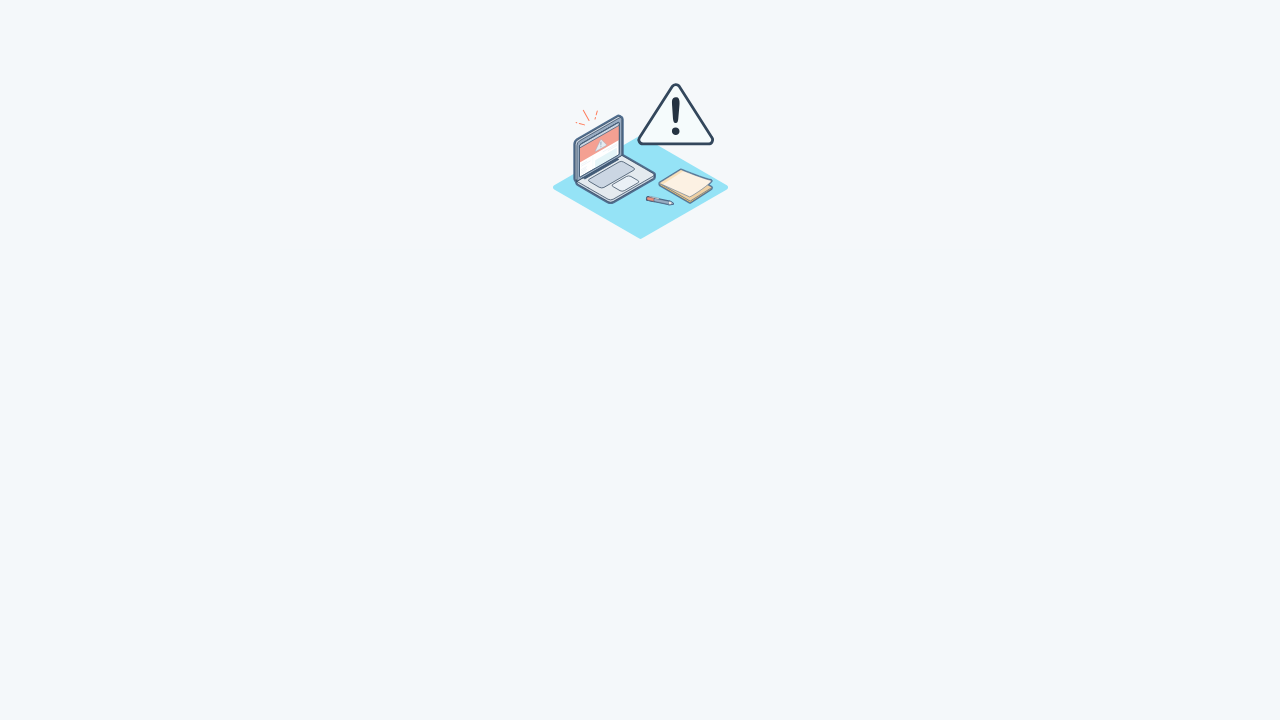

Navigated to HubSpot form URL in fourth tab
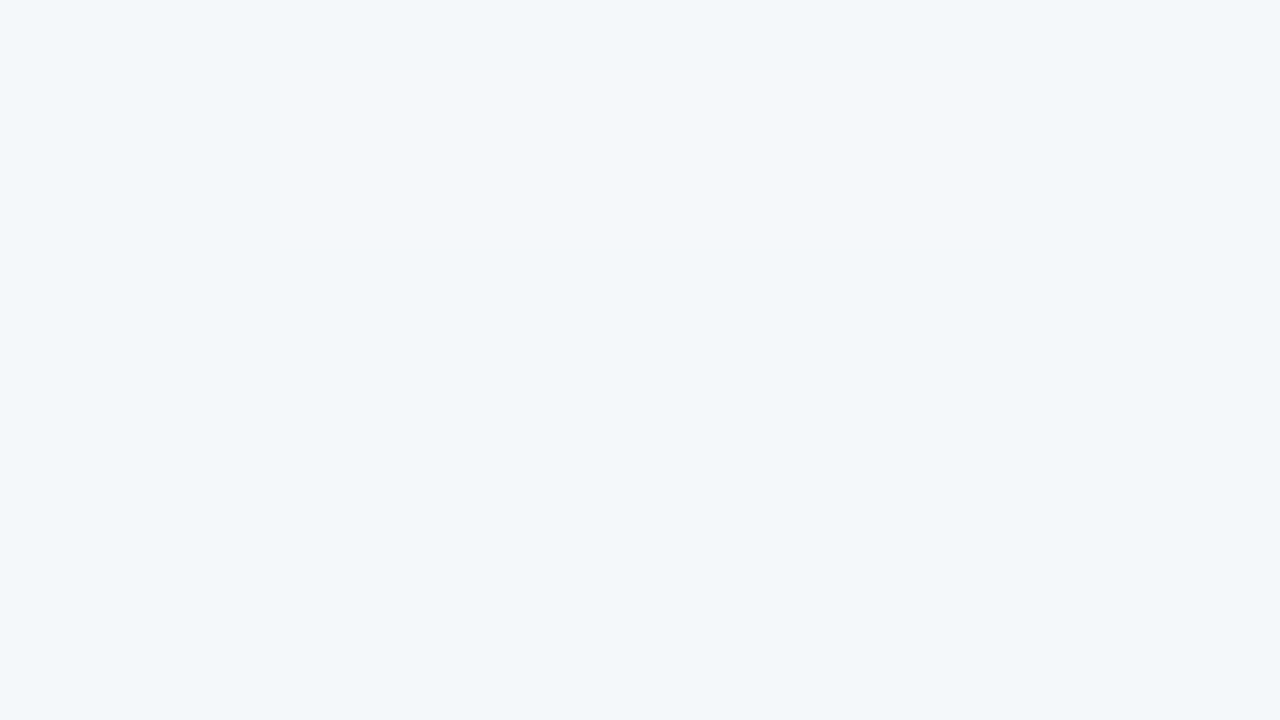

Created new browser tab (page5)
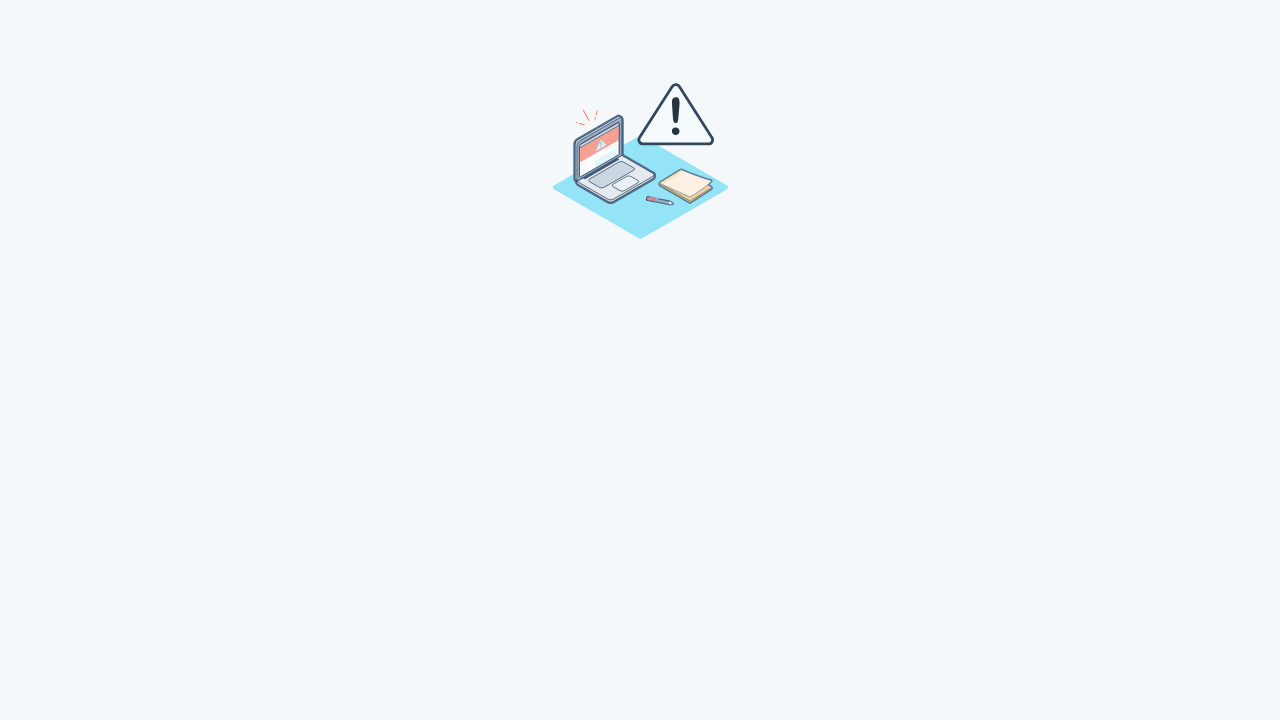

Navigated to HubSpot form URL in fifth tab
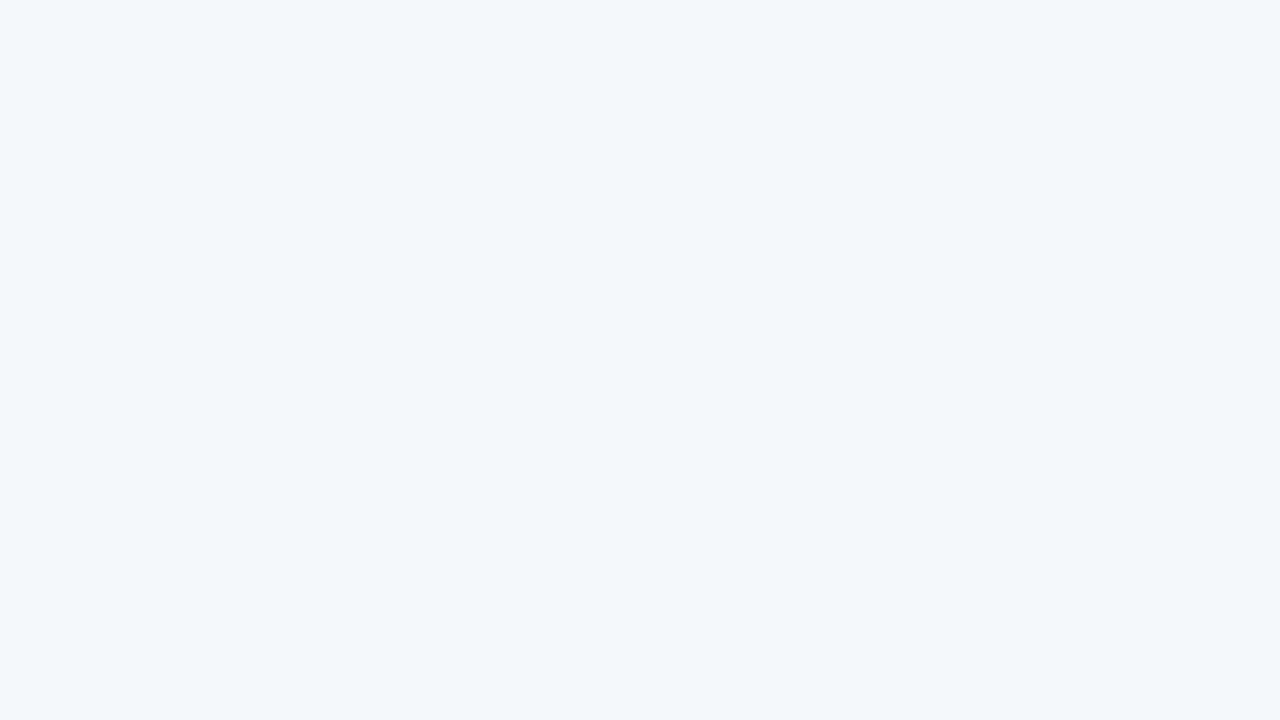

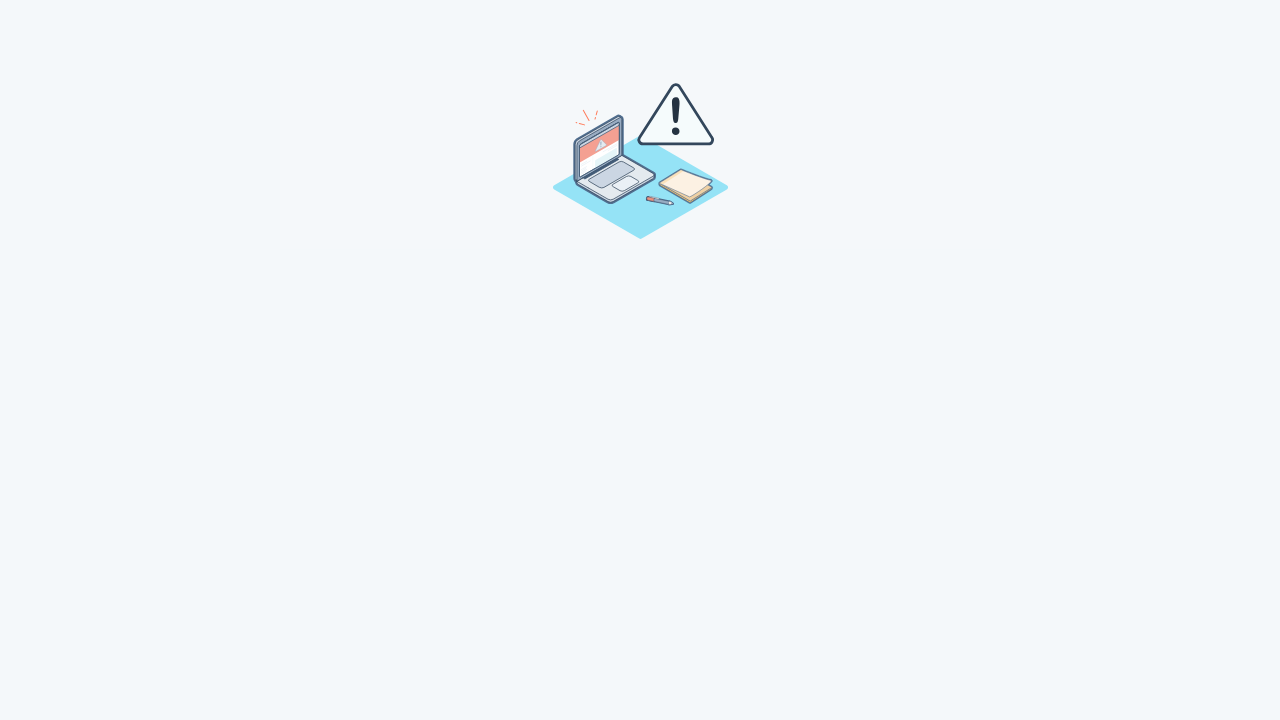